Tests filtering to display only completed todo items

Starting URL: https://demo.playwright.dev/todomvc

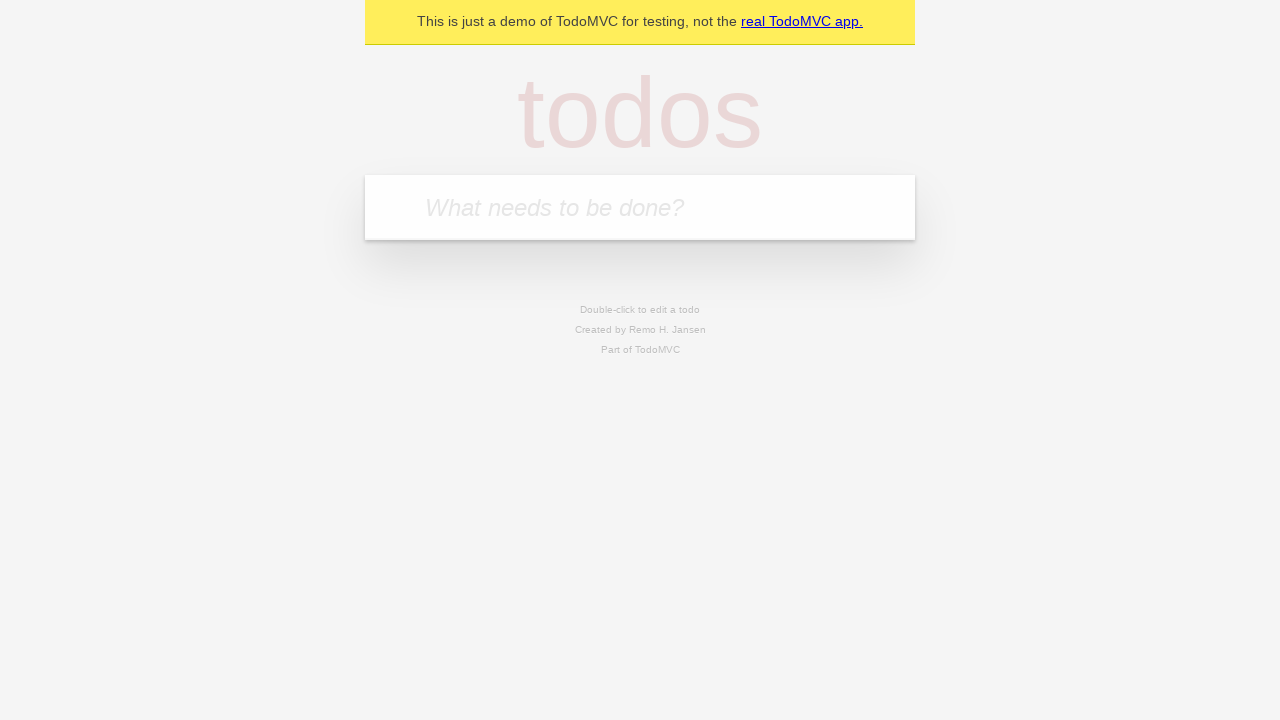

Filled todo input with 'buy some cheese' on internal:attr=[placeholder="What needs to be done?"i]
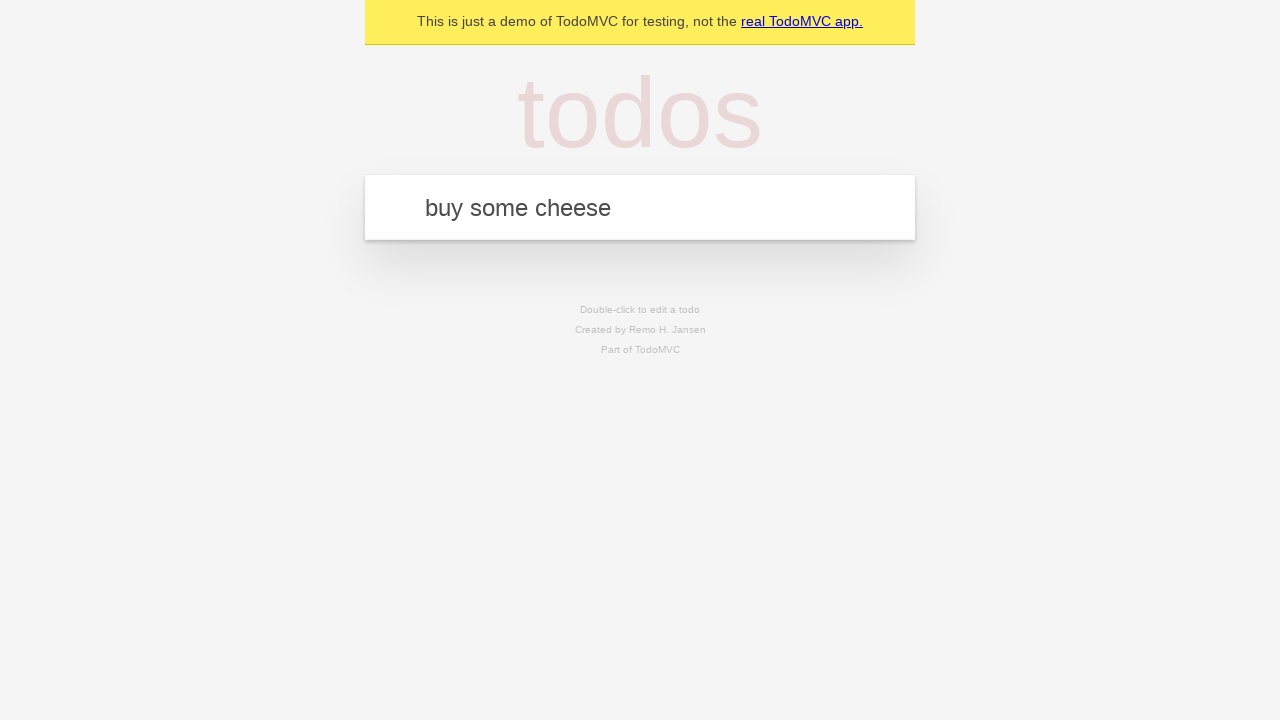

Pressed Enter to create todo item 'buy some cheese' on internal:attr=[placeholder="What needs to be done?"i]
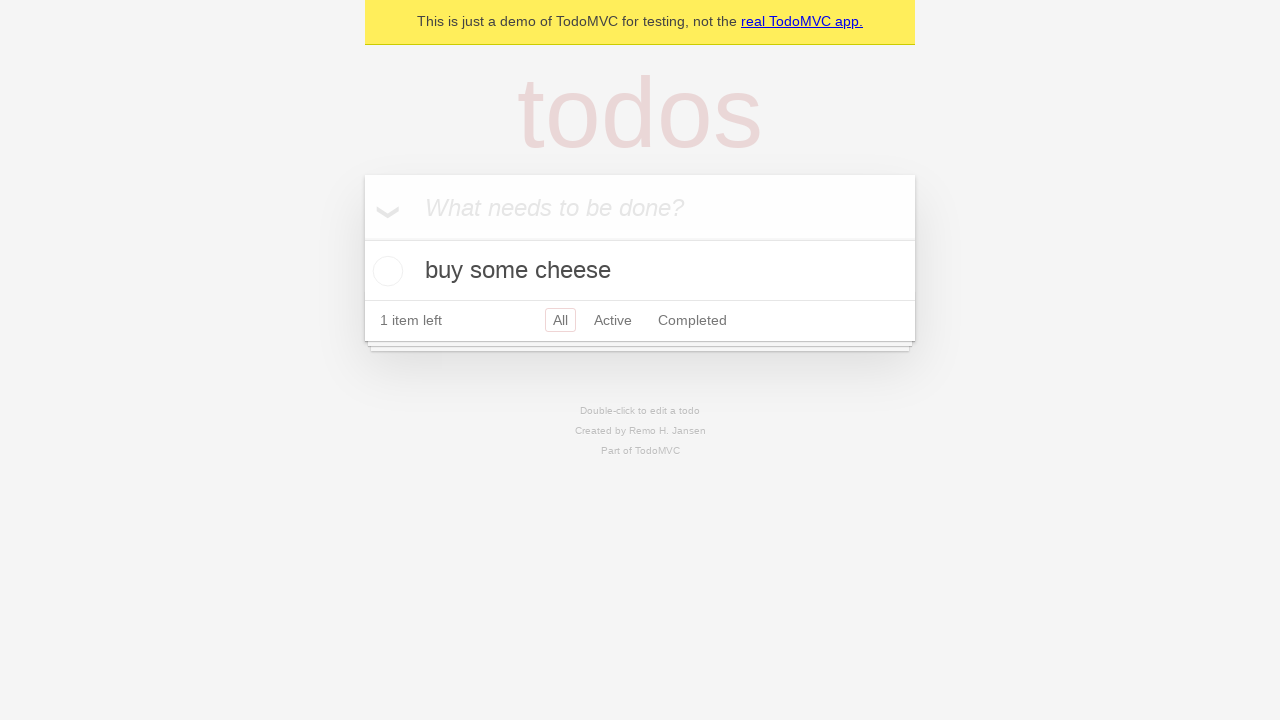

Filled todo input with 'feed the cat' on internal:attr=[placeholder="What needs to be done?"i]
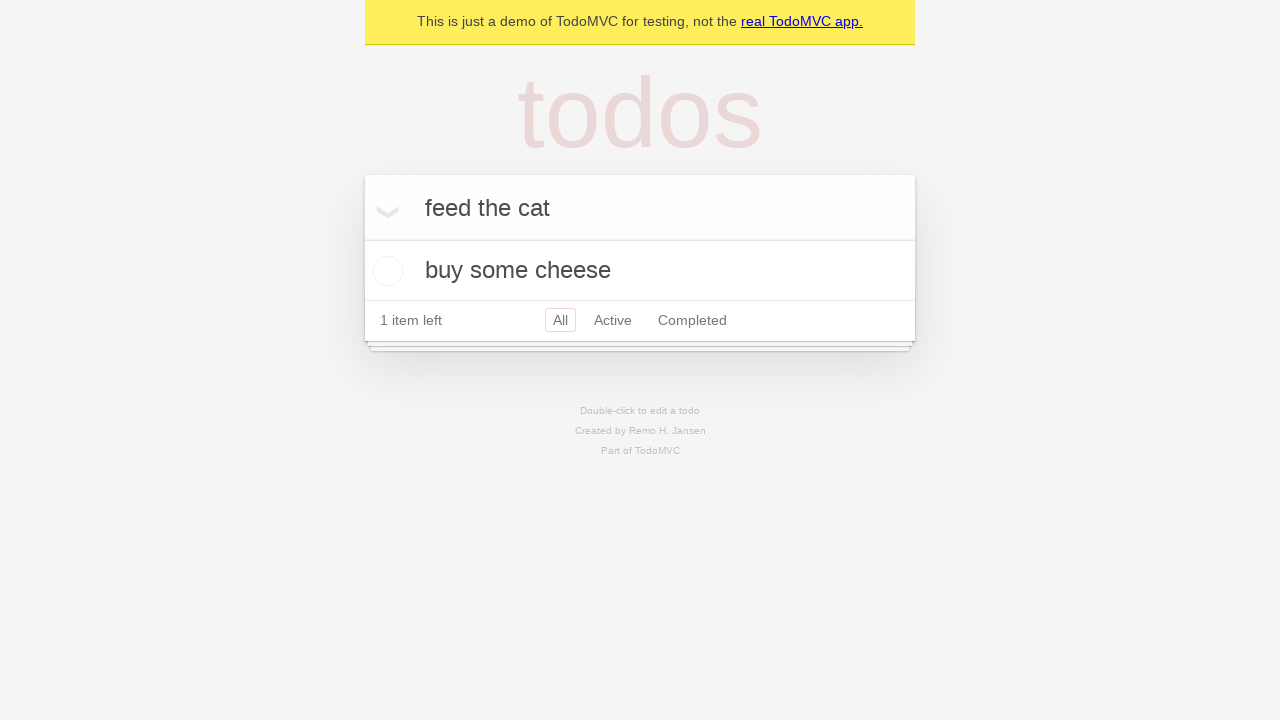

Pressed Enter to create todo item 'feed the cat' on internal:attr=[placeholder="What needs to be done?"i]
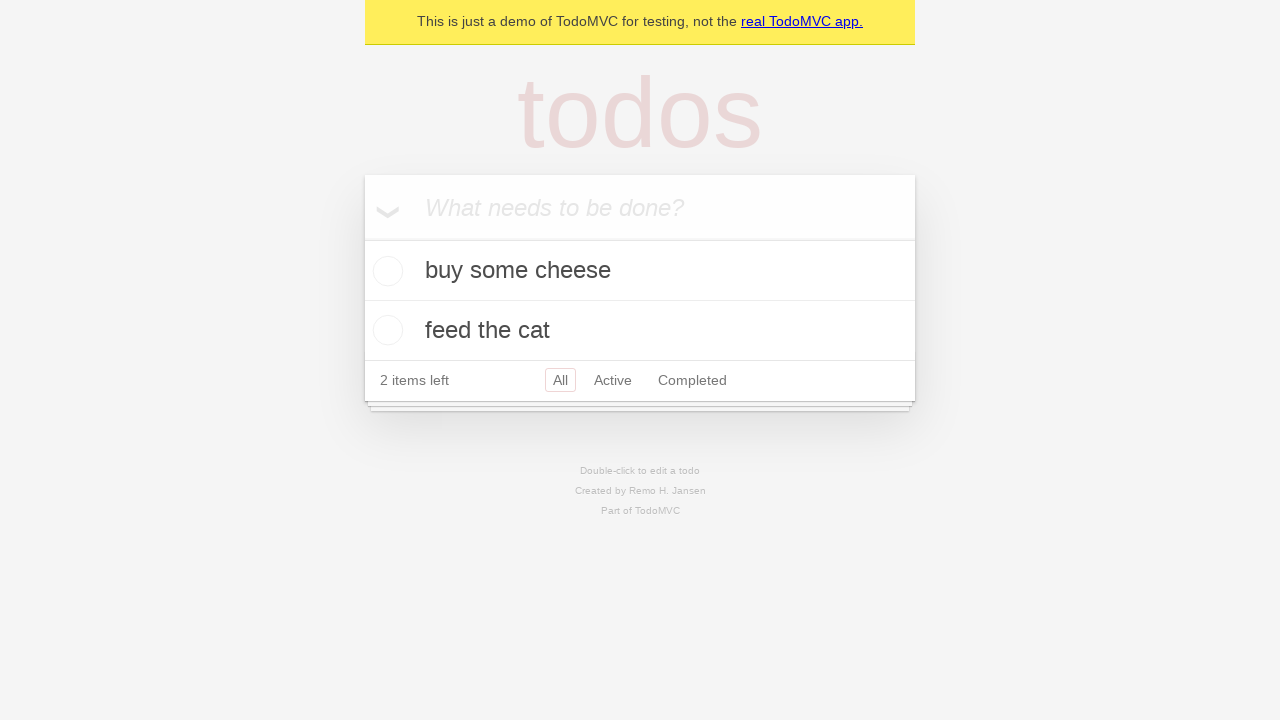

Filled todo input with 'book a doctors appointment' on internal:attr=[placeholder="What needs to be done?"i]
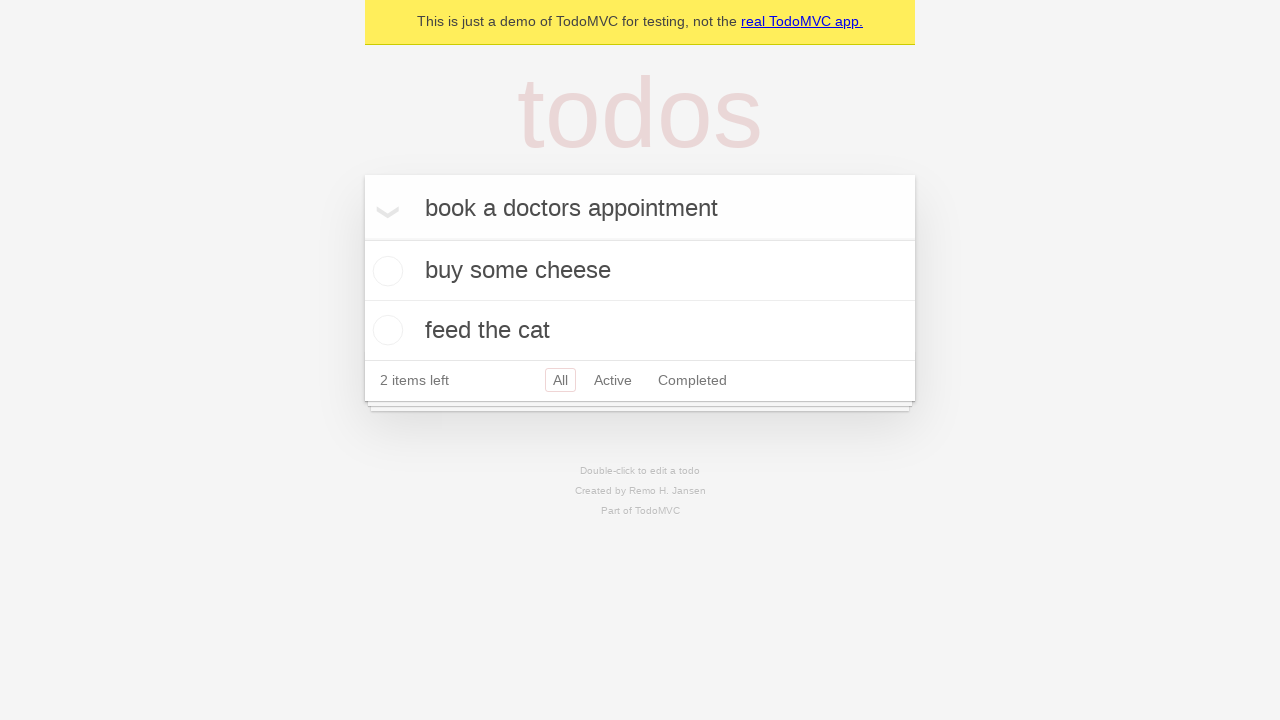

Pressed Enter to create todo item 'book a doctors appointment' on internal:attr=[placeholder="What needs to be done?"i]
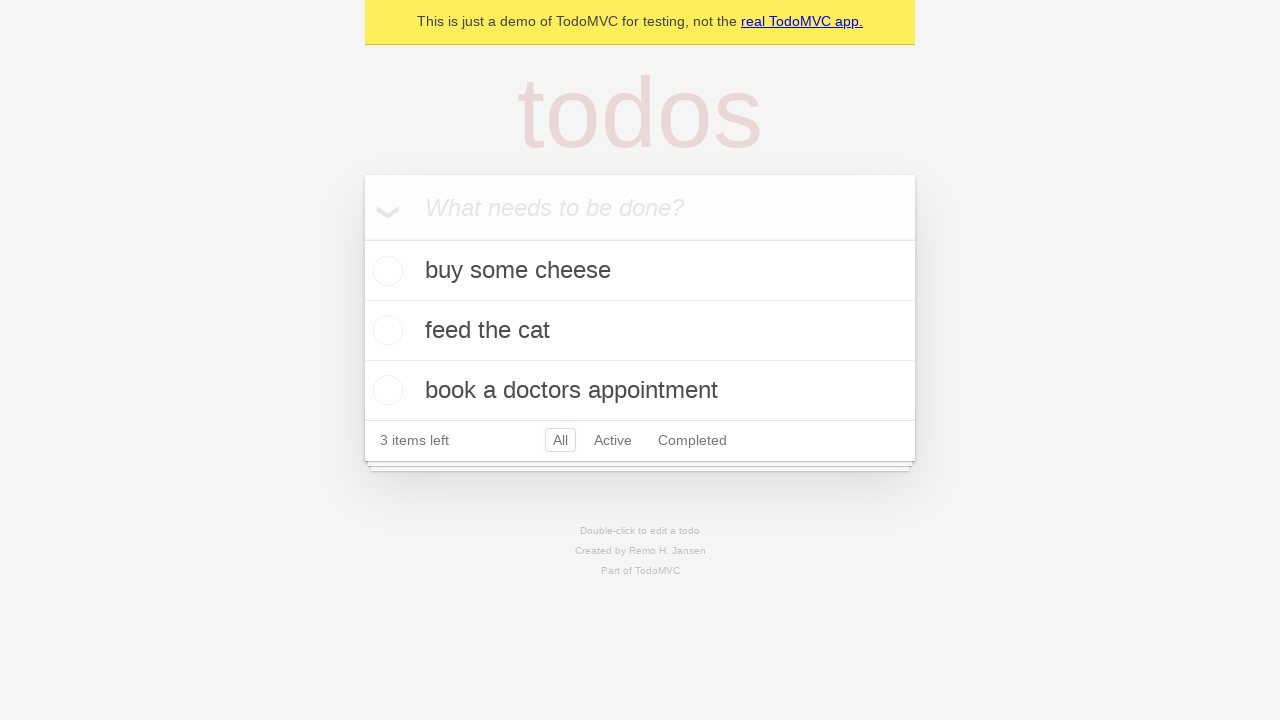

Checked the second todo item to mark it as completed at (385, 330) on internal:testid=[data-testid="todo-item"s] >> nth=1 >> internal:role=checkbox
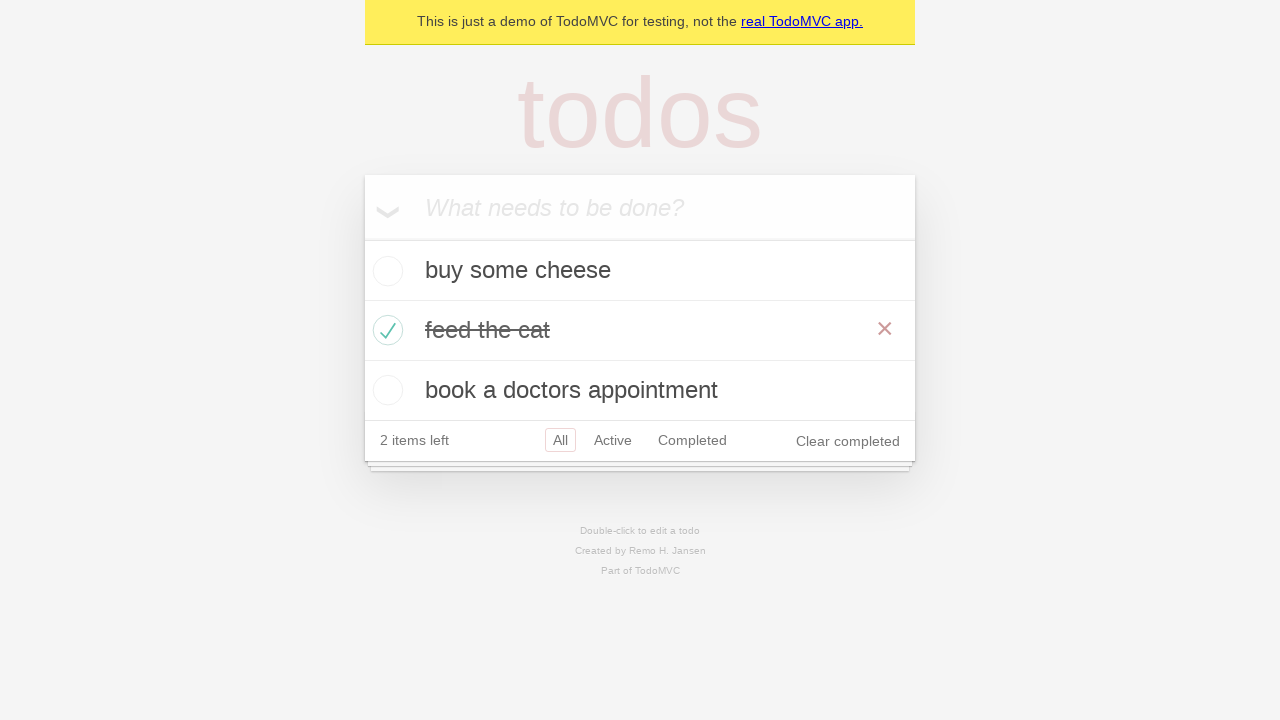

Clicked 'Completed' filter to display only completed items at (692, 440) on internal:role=link[name="Completed"i]
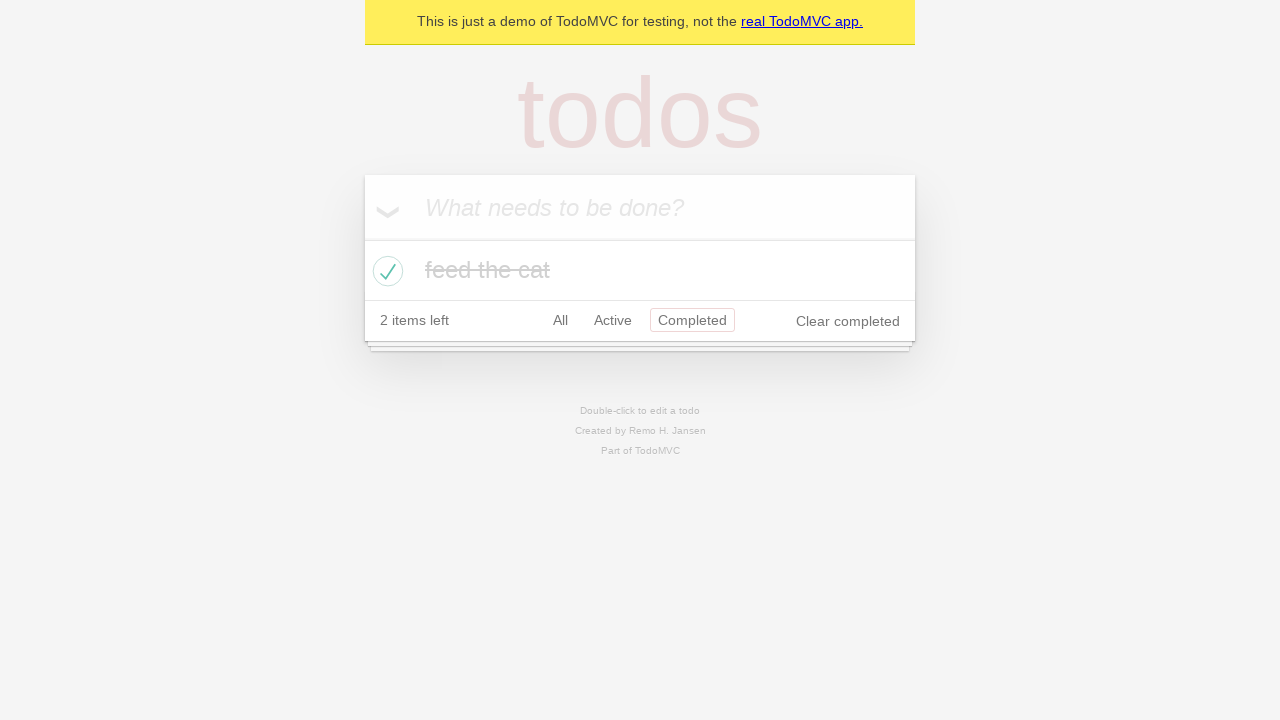

Verified that exactly 1 completed todo item is displayed
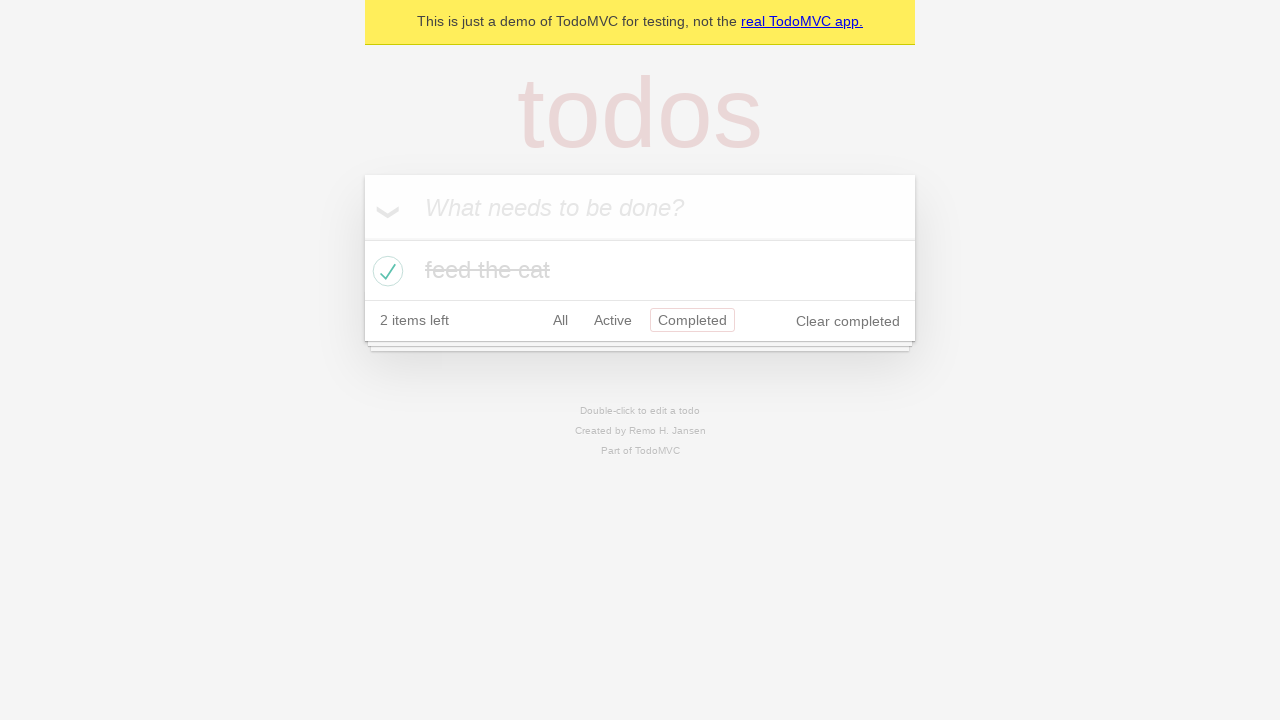

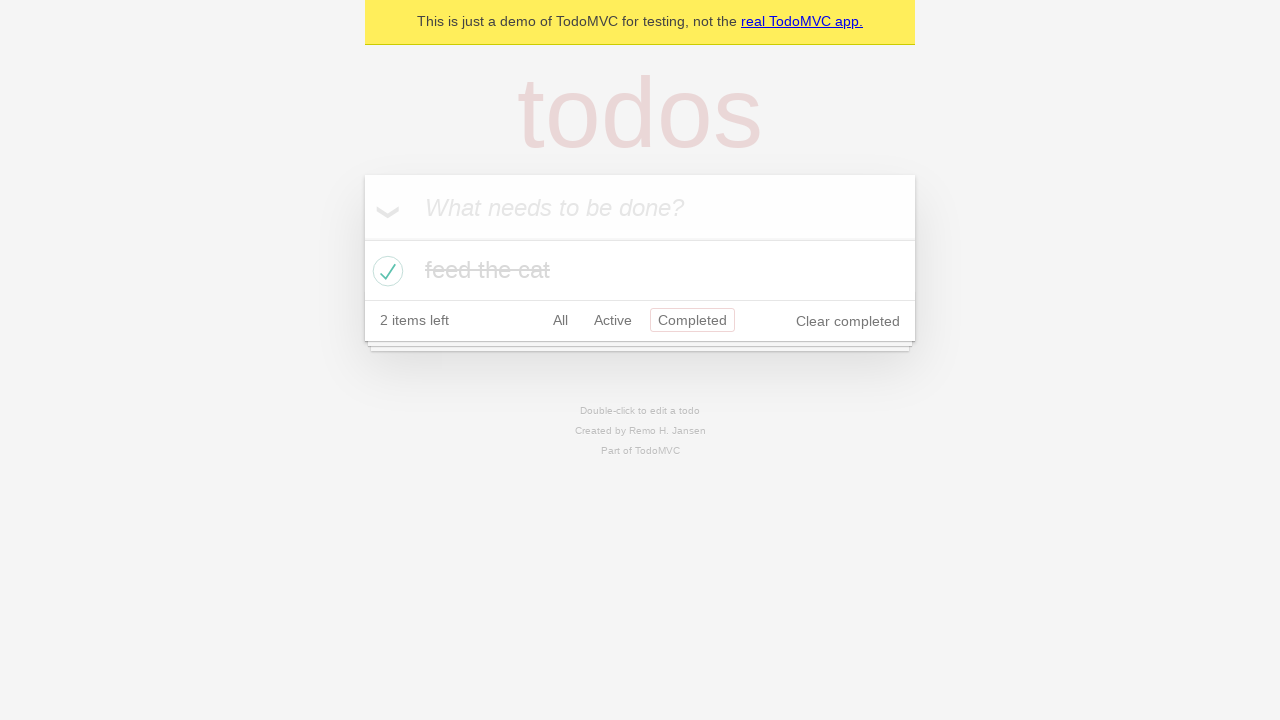